Navigates to a restaurant page on Hitosara (Japanese restaurant guide website) and verifies that the shop information section with table headers and data loads correctly.

Starting URL: https://hitosara.com/0006047210/

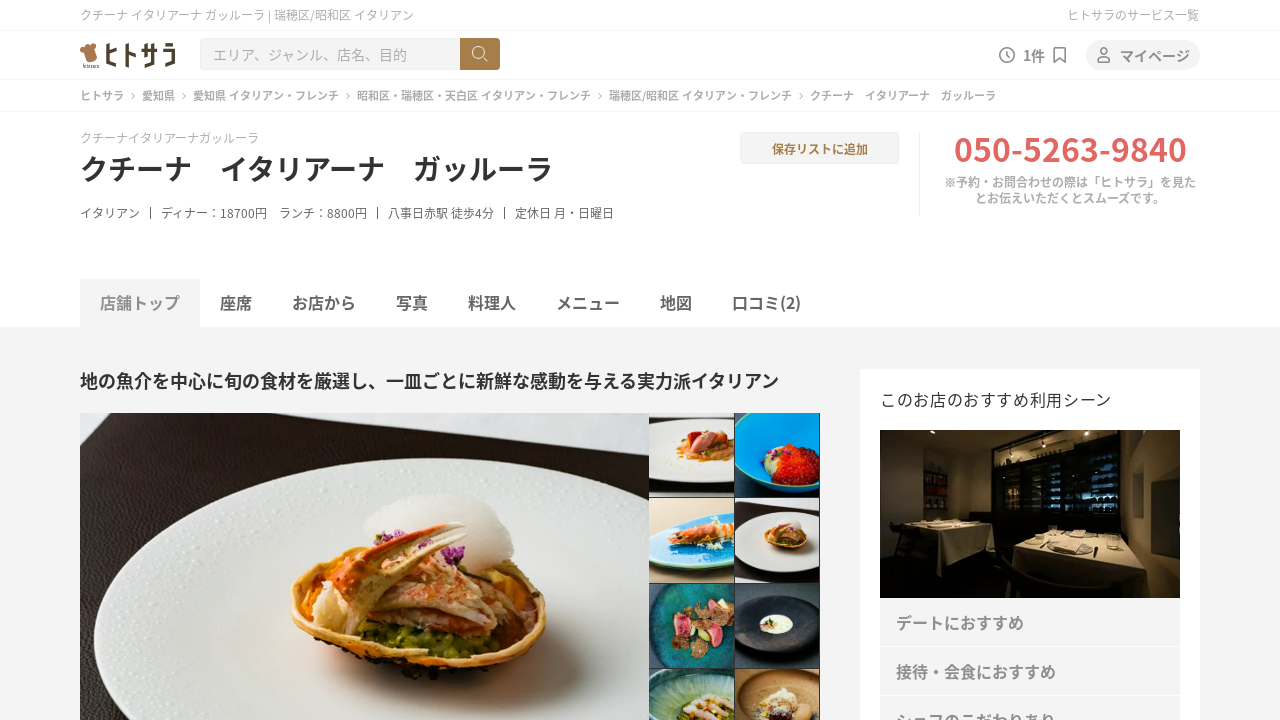

Shop information section loaded
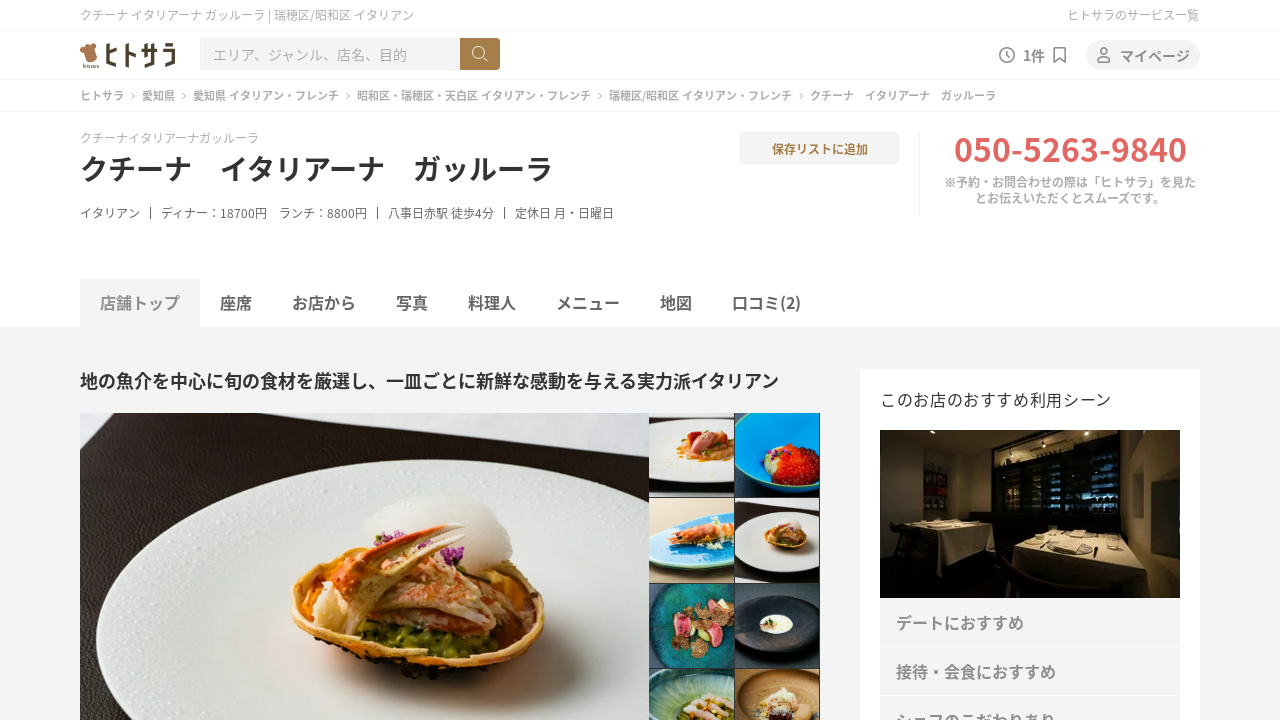

Shop info table headers verified to be present
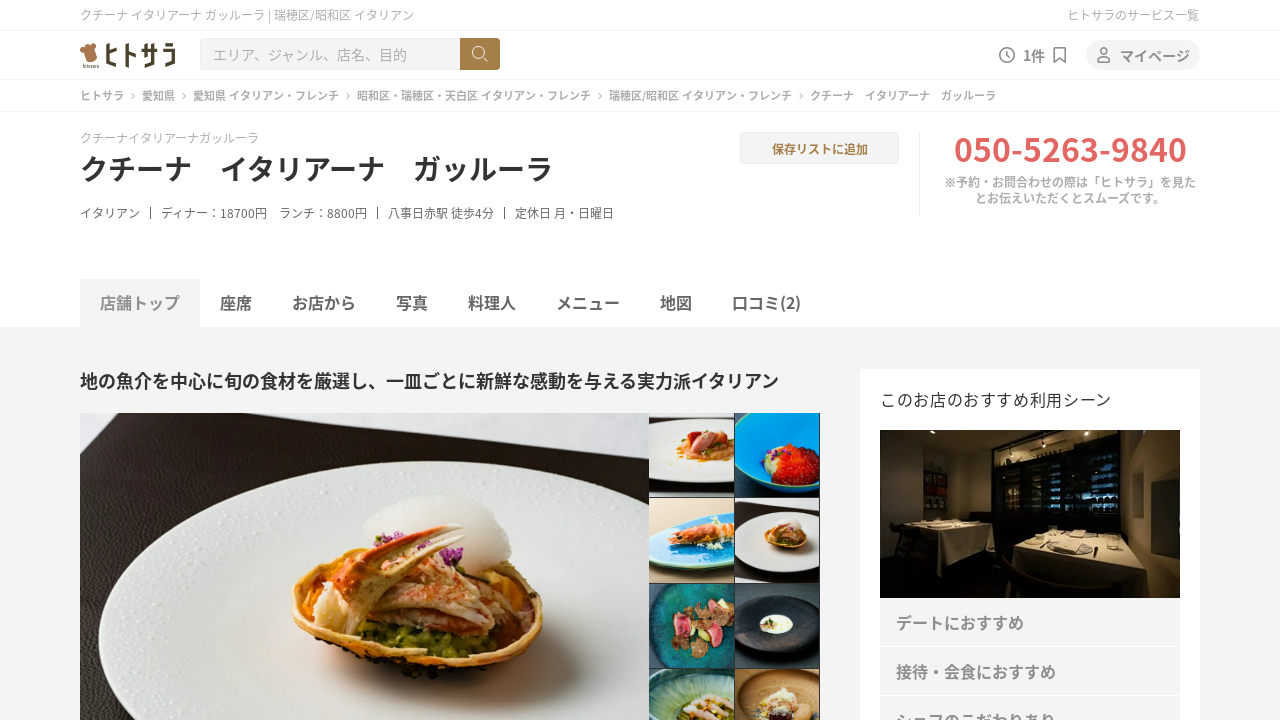

Shop info table data cells verified to be present
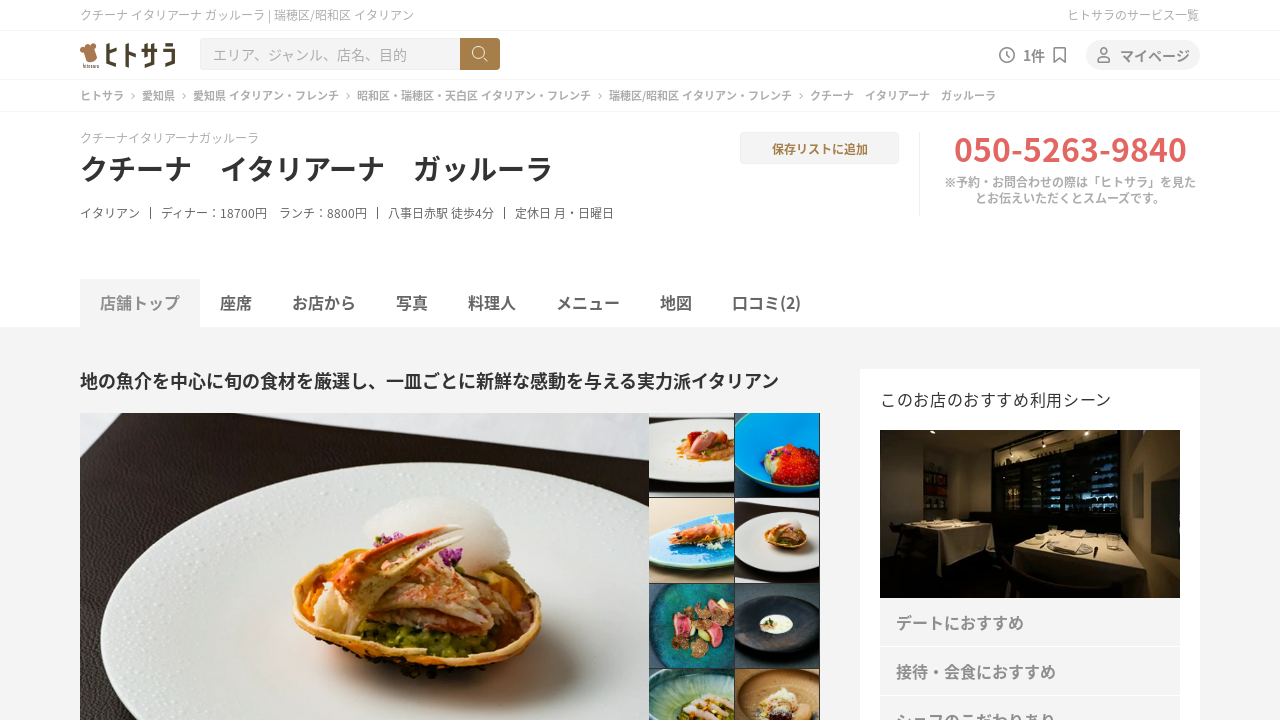

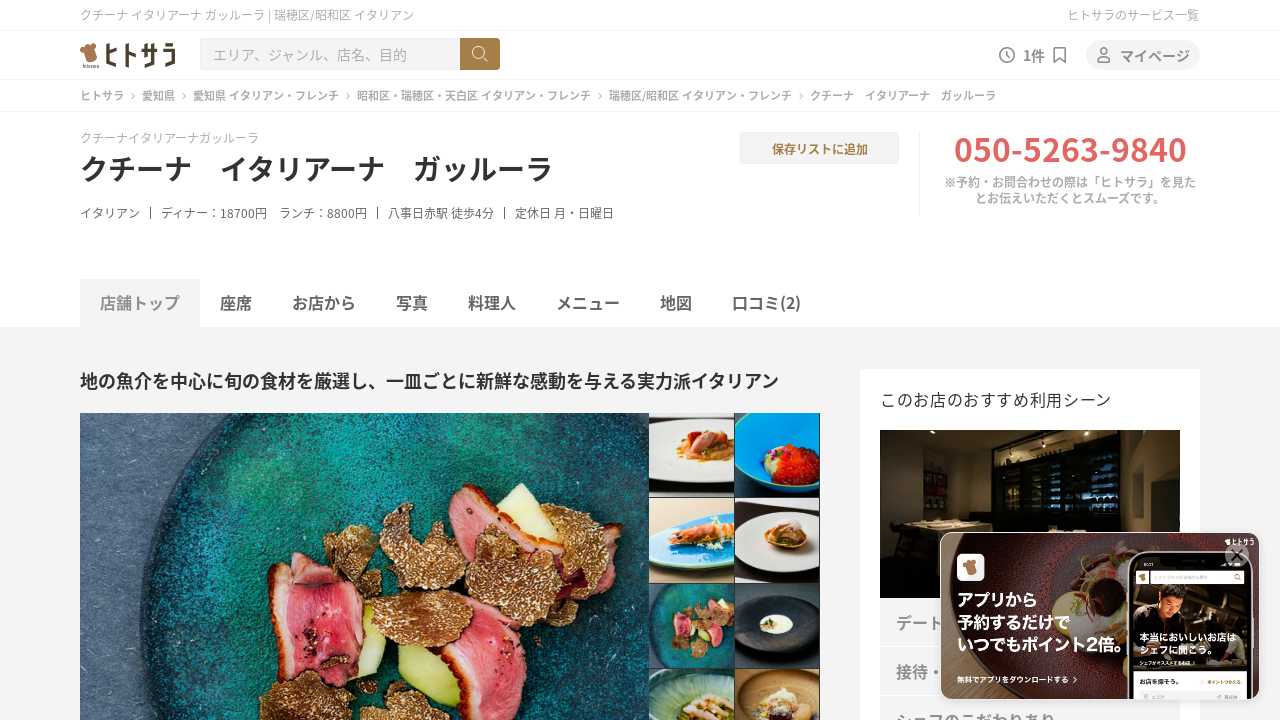